Tests navigation to the A/B test page by clicking the AB test link from the homepage and verifying the page loads

Starting URL: http://the-internet.herokuapp.com/

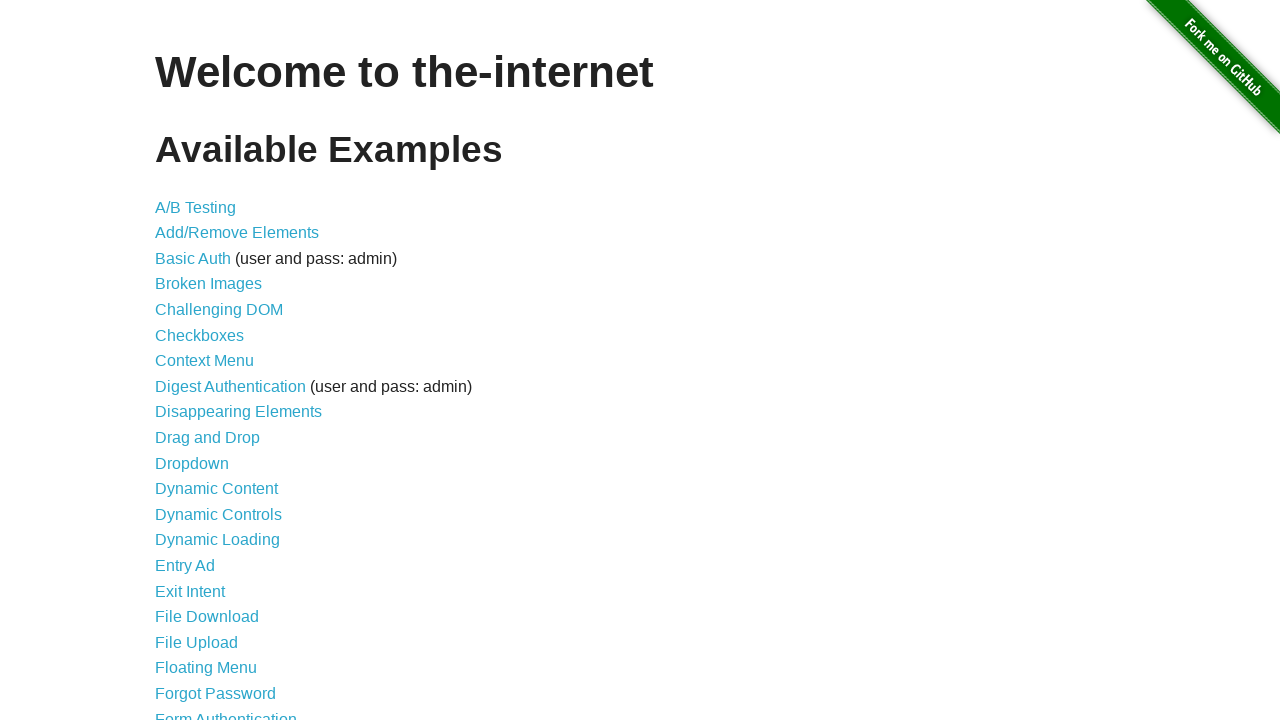

Clicked A/B test link from homepage at (196, 207) on a[href='/abtest']
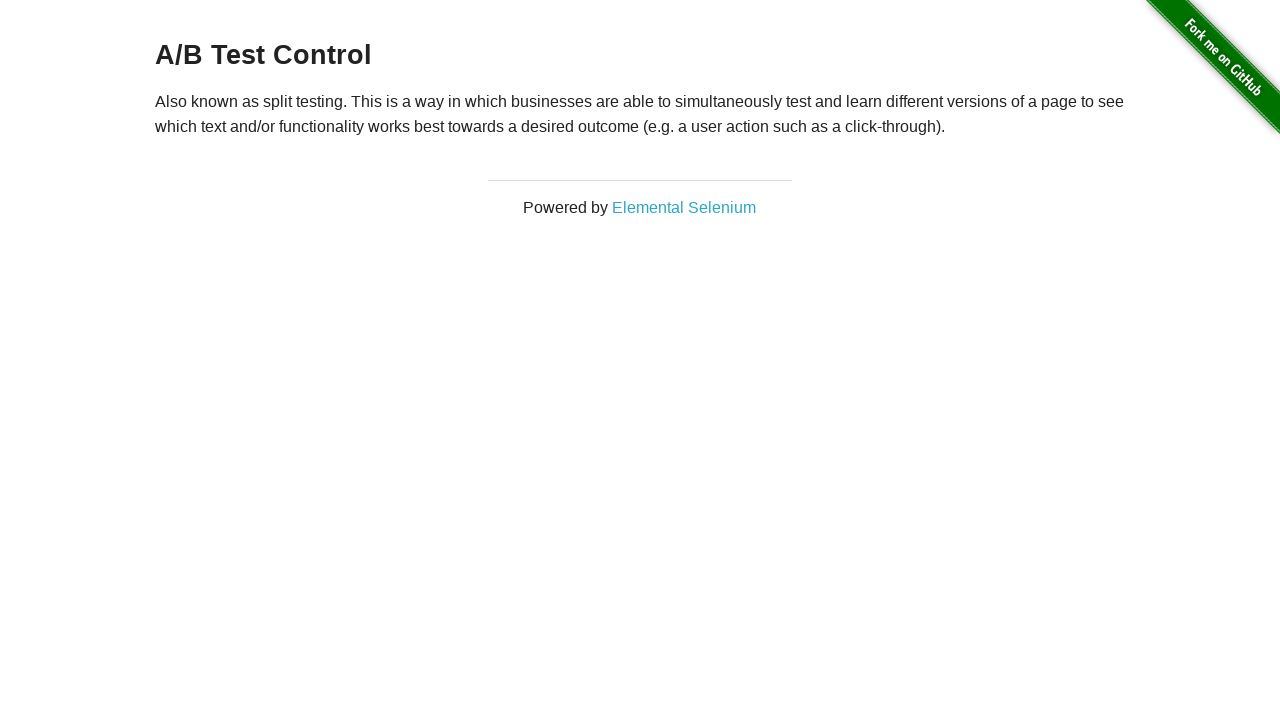

A/B test page DOM content loaded
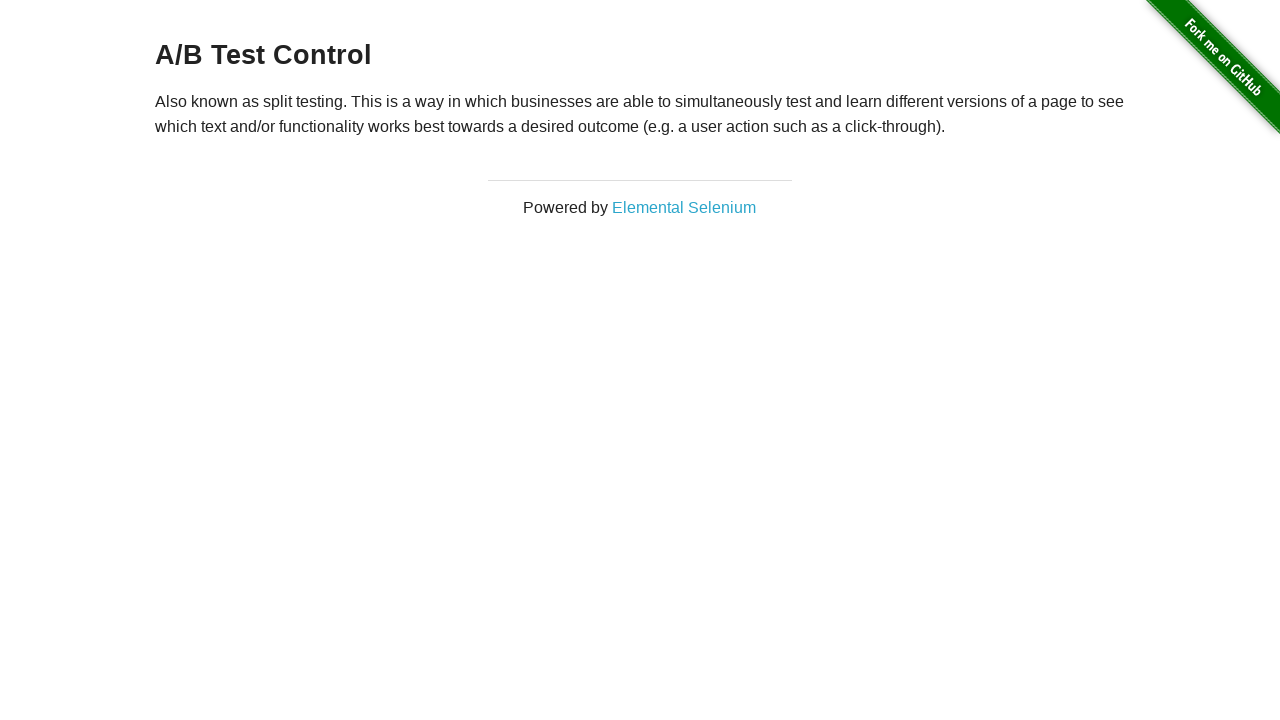

Retrieved page title: The Internet
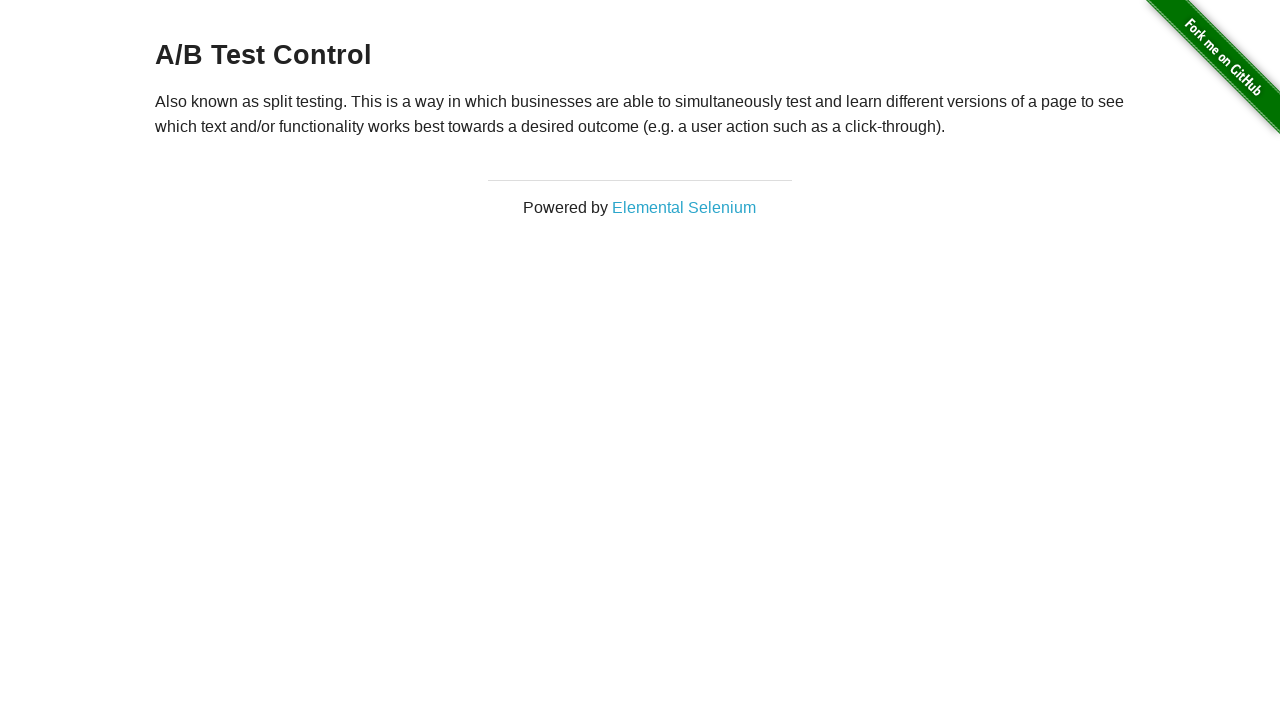

Printed page title to console
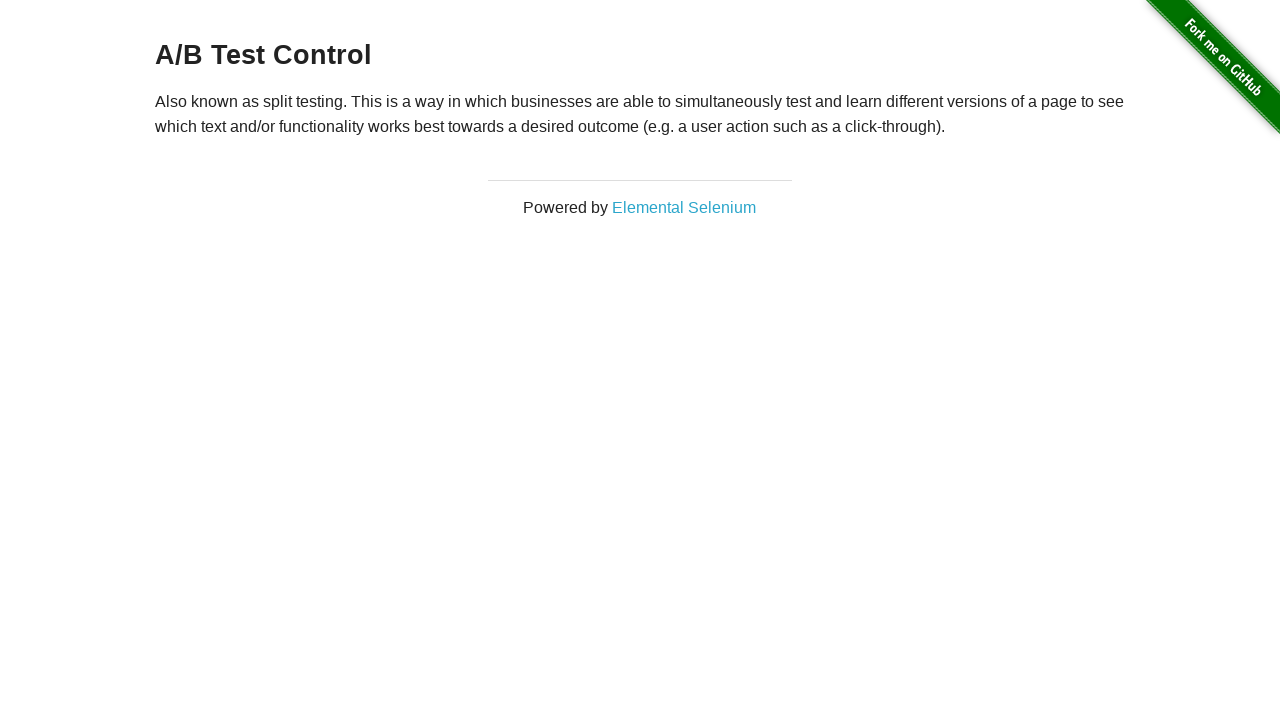

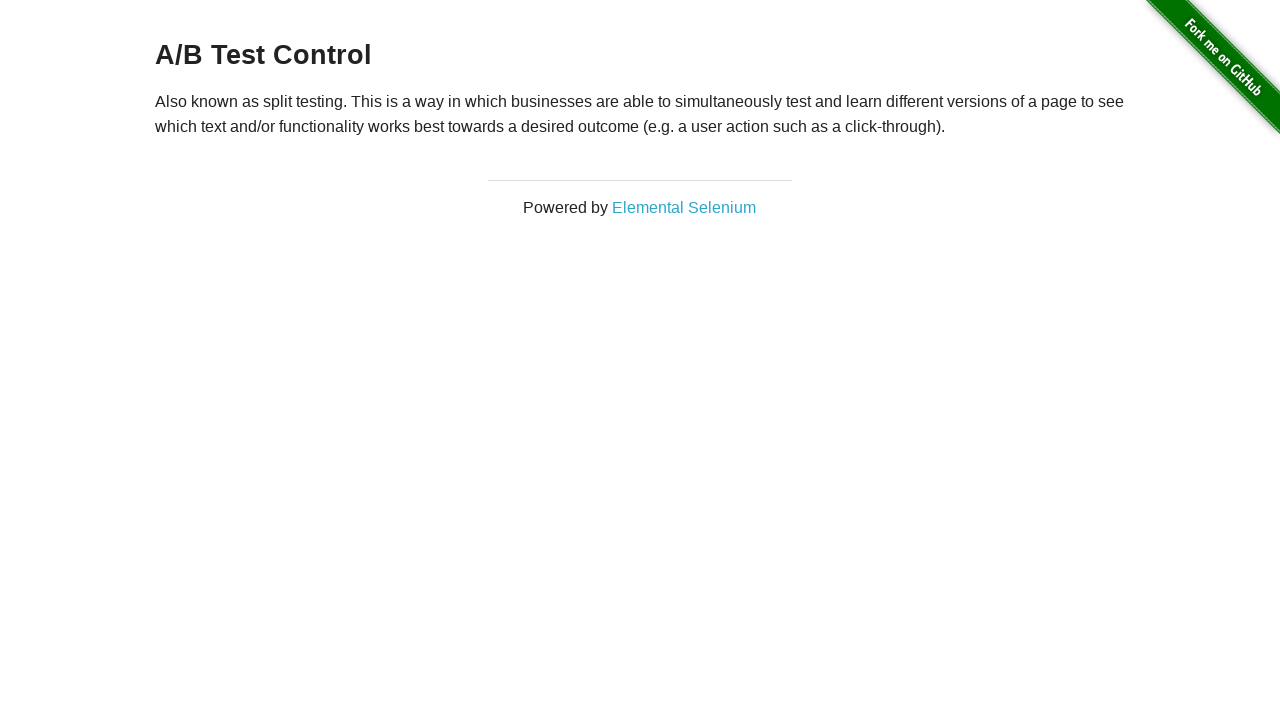